Navigates to the DemoQA web tables page and clicks the "Add New Record" button to open a form for adding new records

Starting URL: https://demoqa.com/webtables

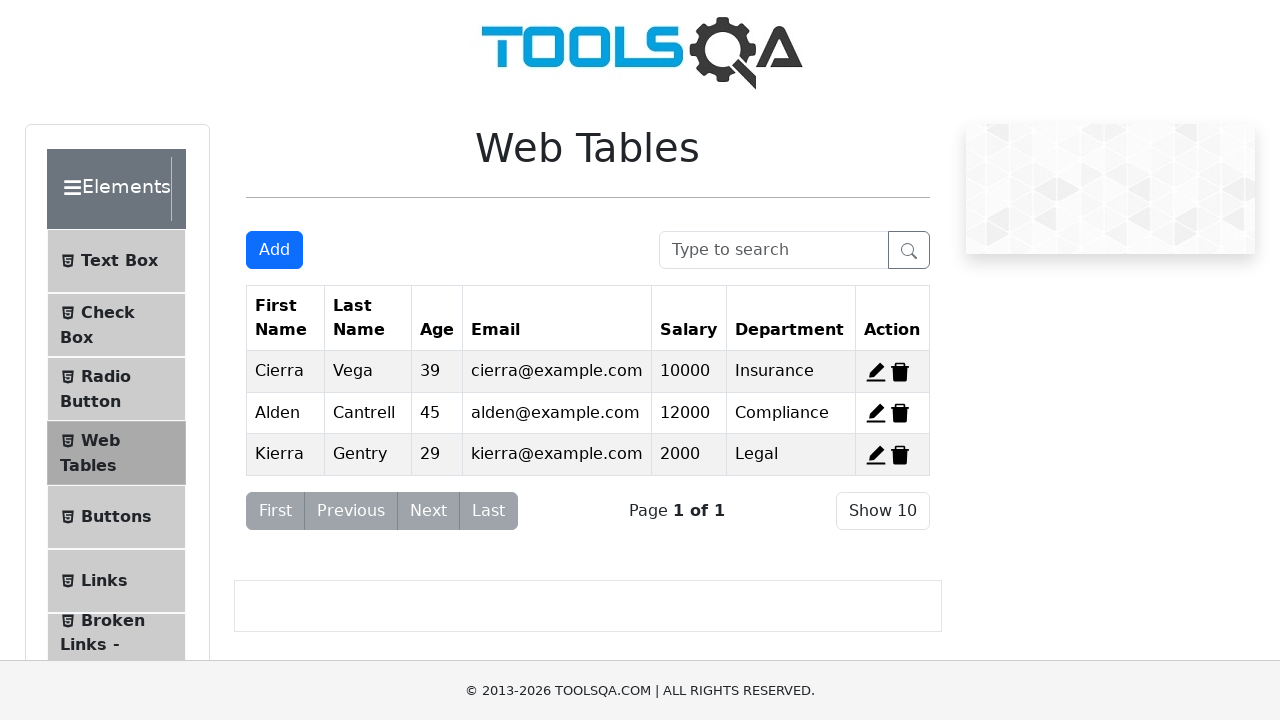

Clicked the 'Add New Record' button to open the form at (274, 250) on #addNewRecordButton
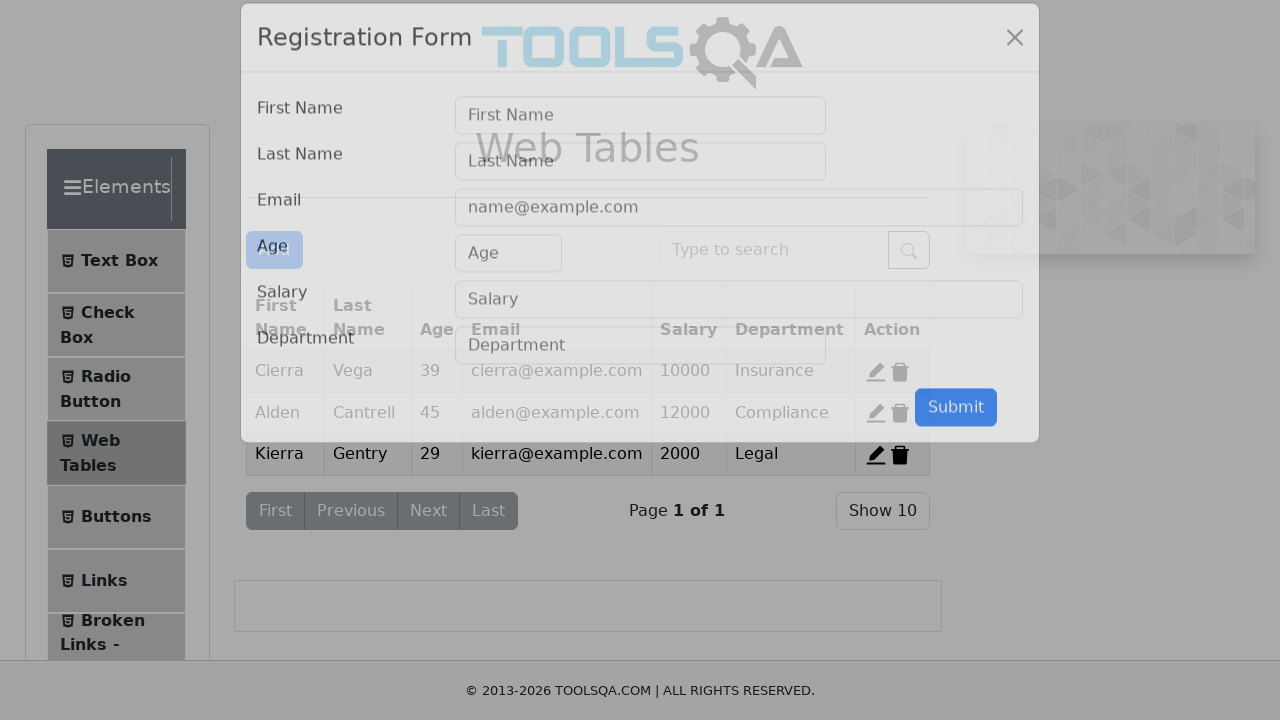

Modal form appeared and is ready for input
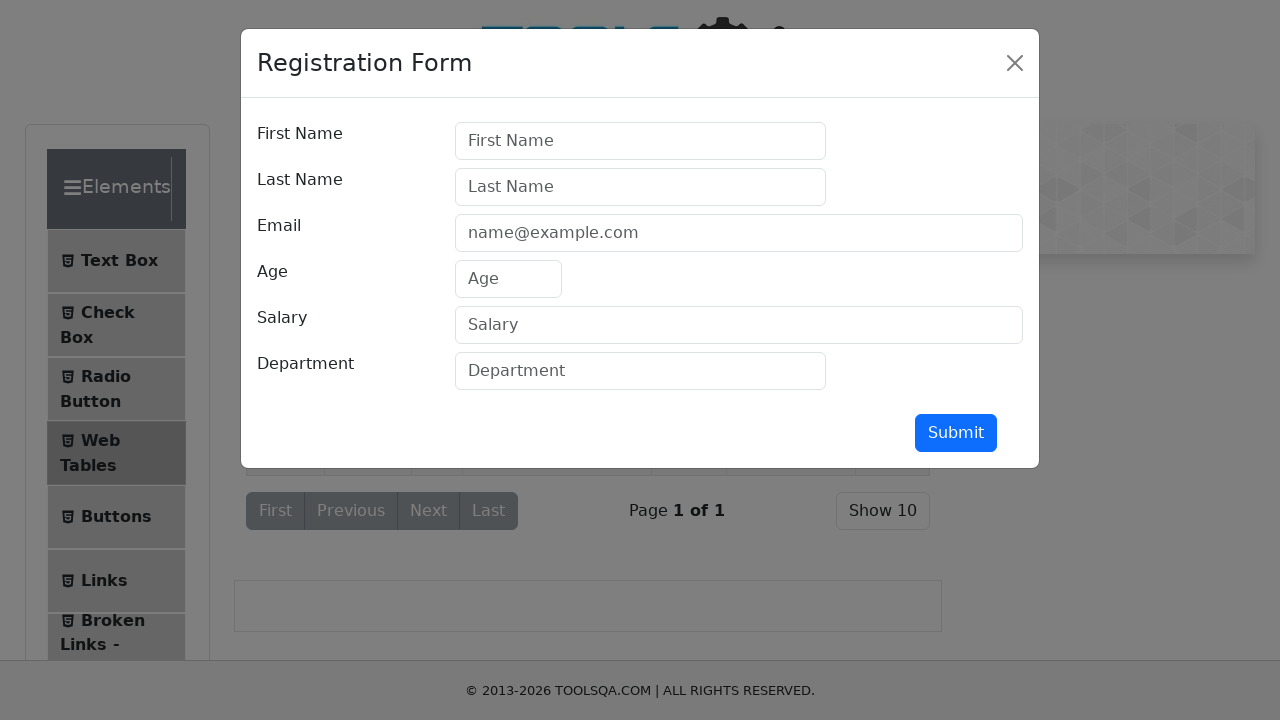

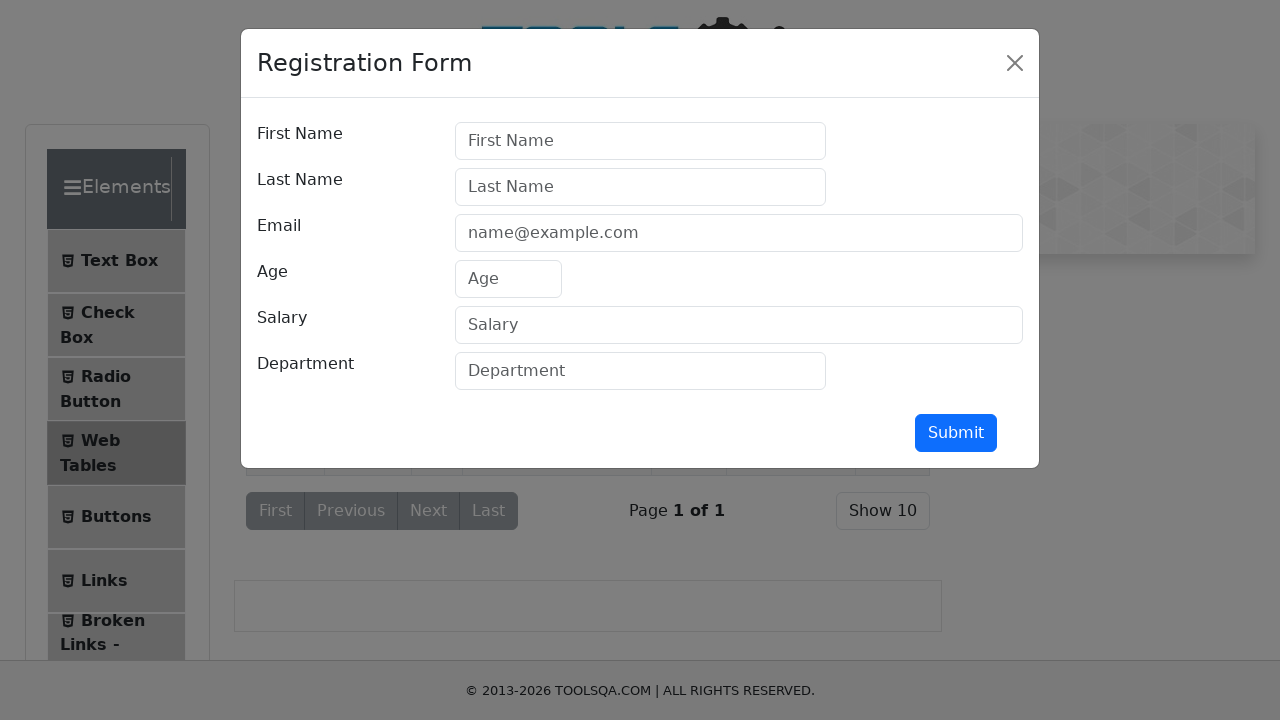